Navigates to BrowserStack homepage and maximizes the browser window

Starting URL: https://www.browserstack.com/

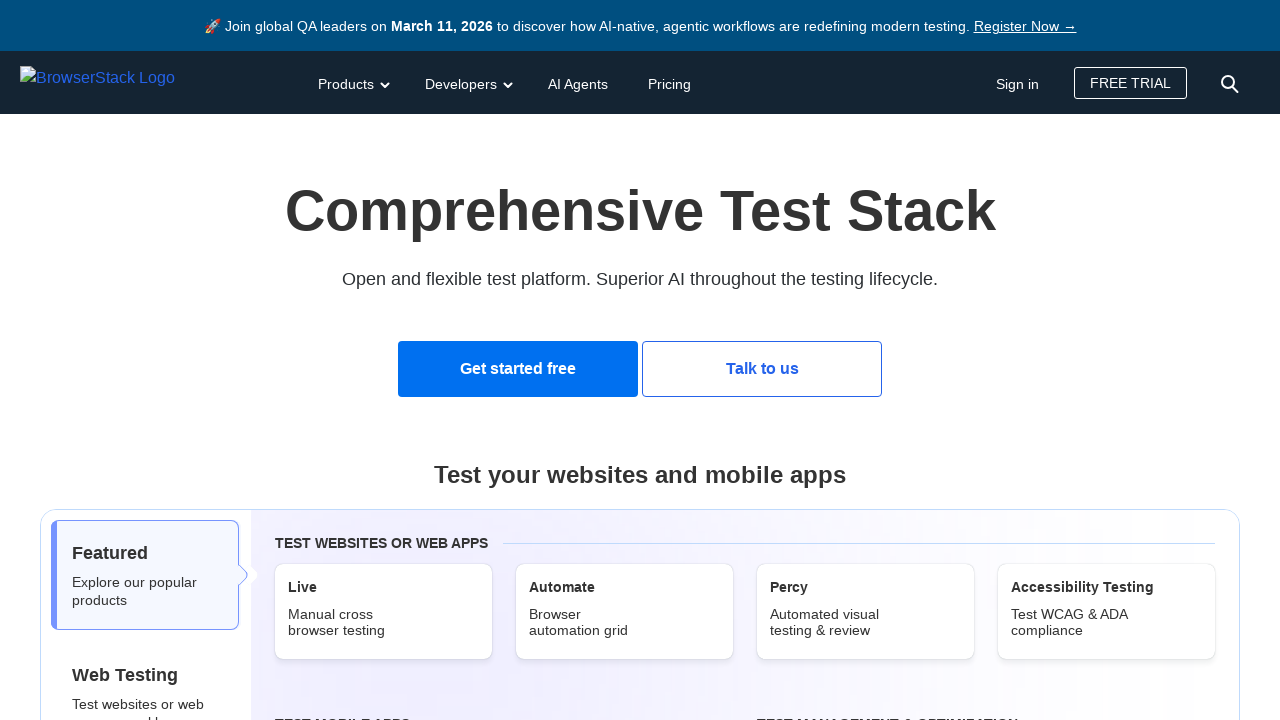

Navigated to BrowserStack homepage
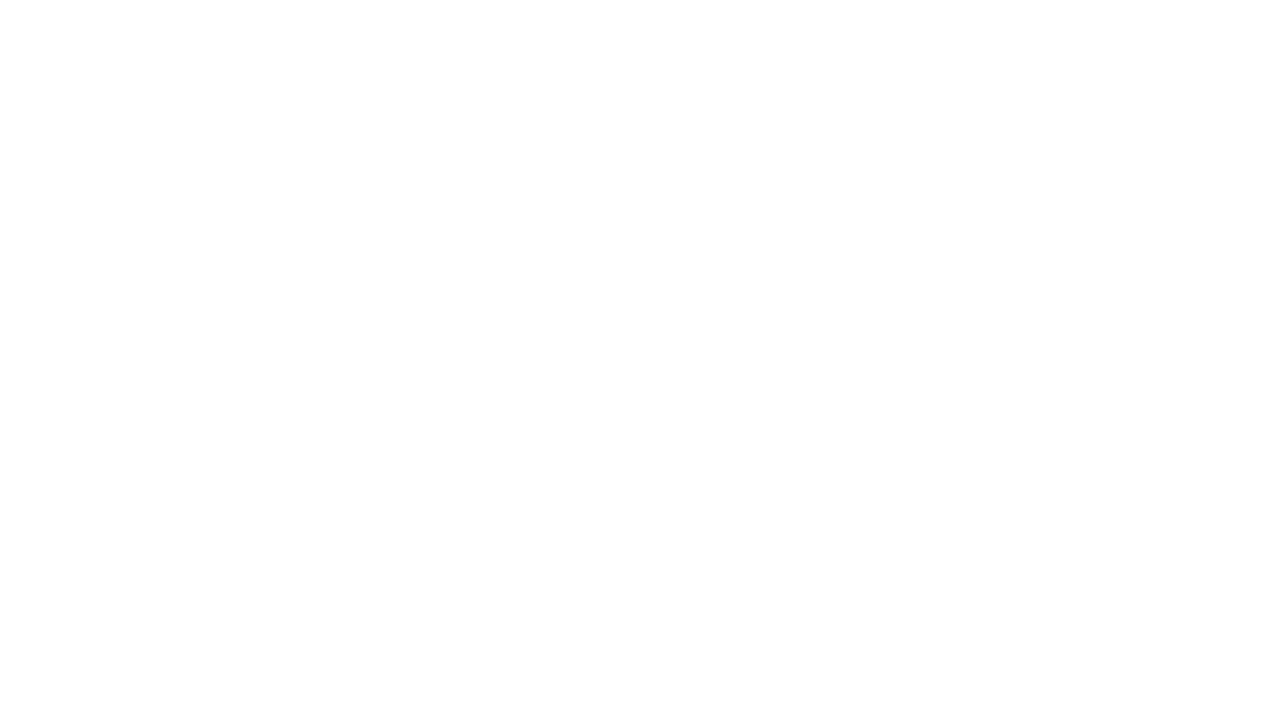

Maximized browser window to 1920x1080
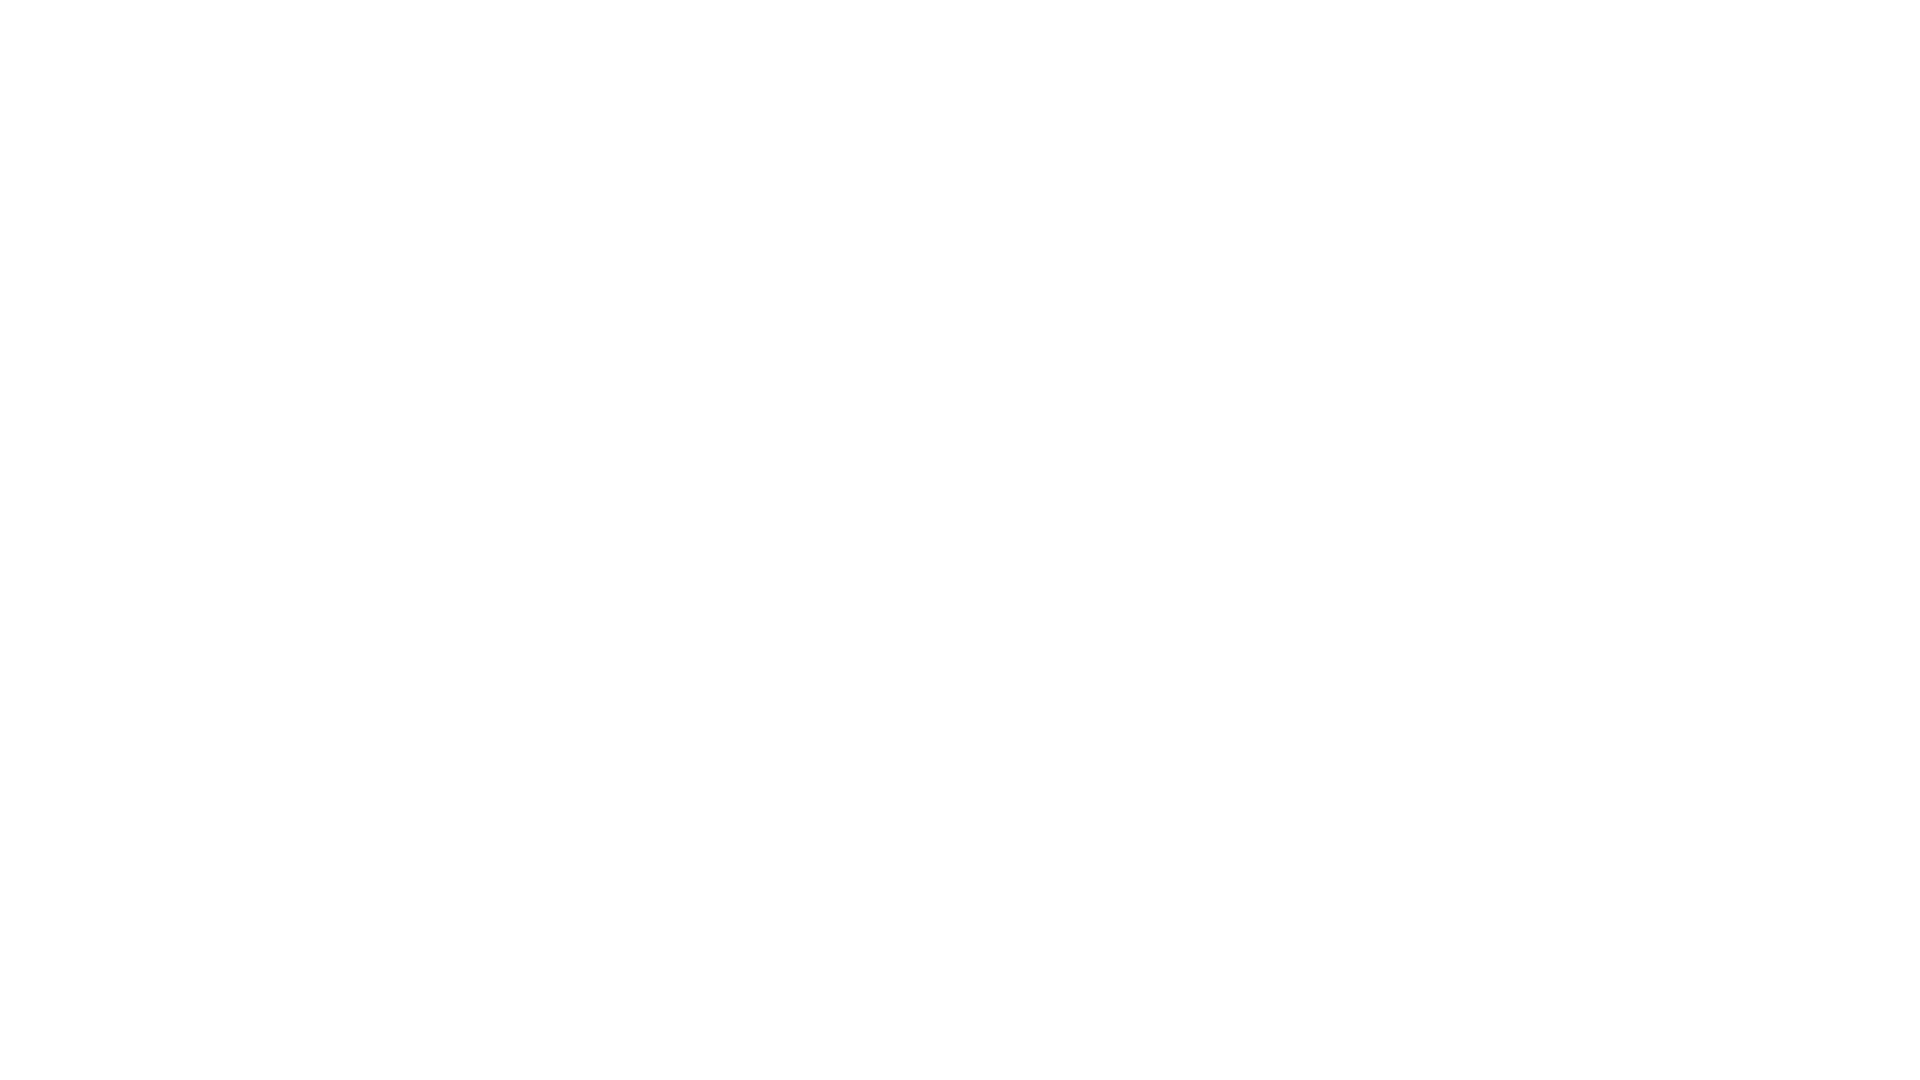

Page fully loaded and DOM content ready
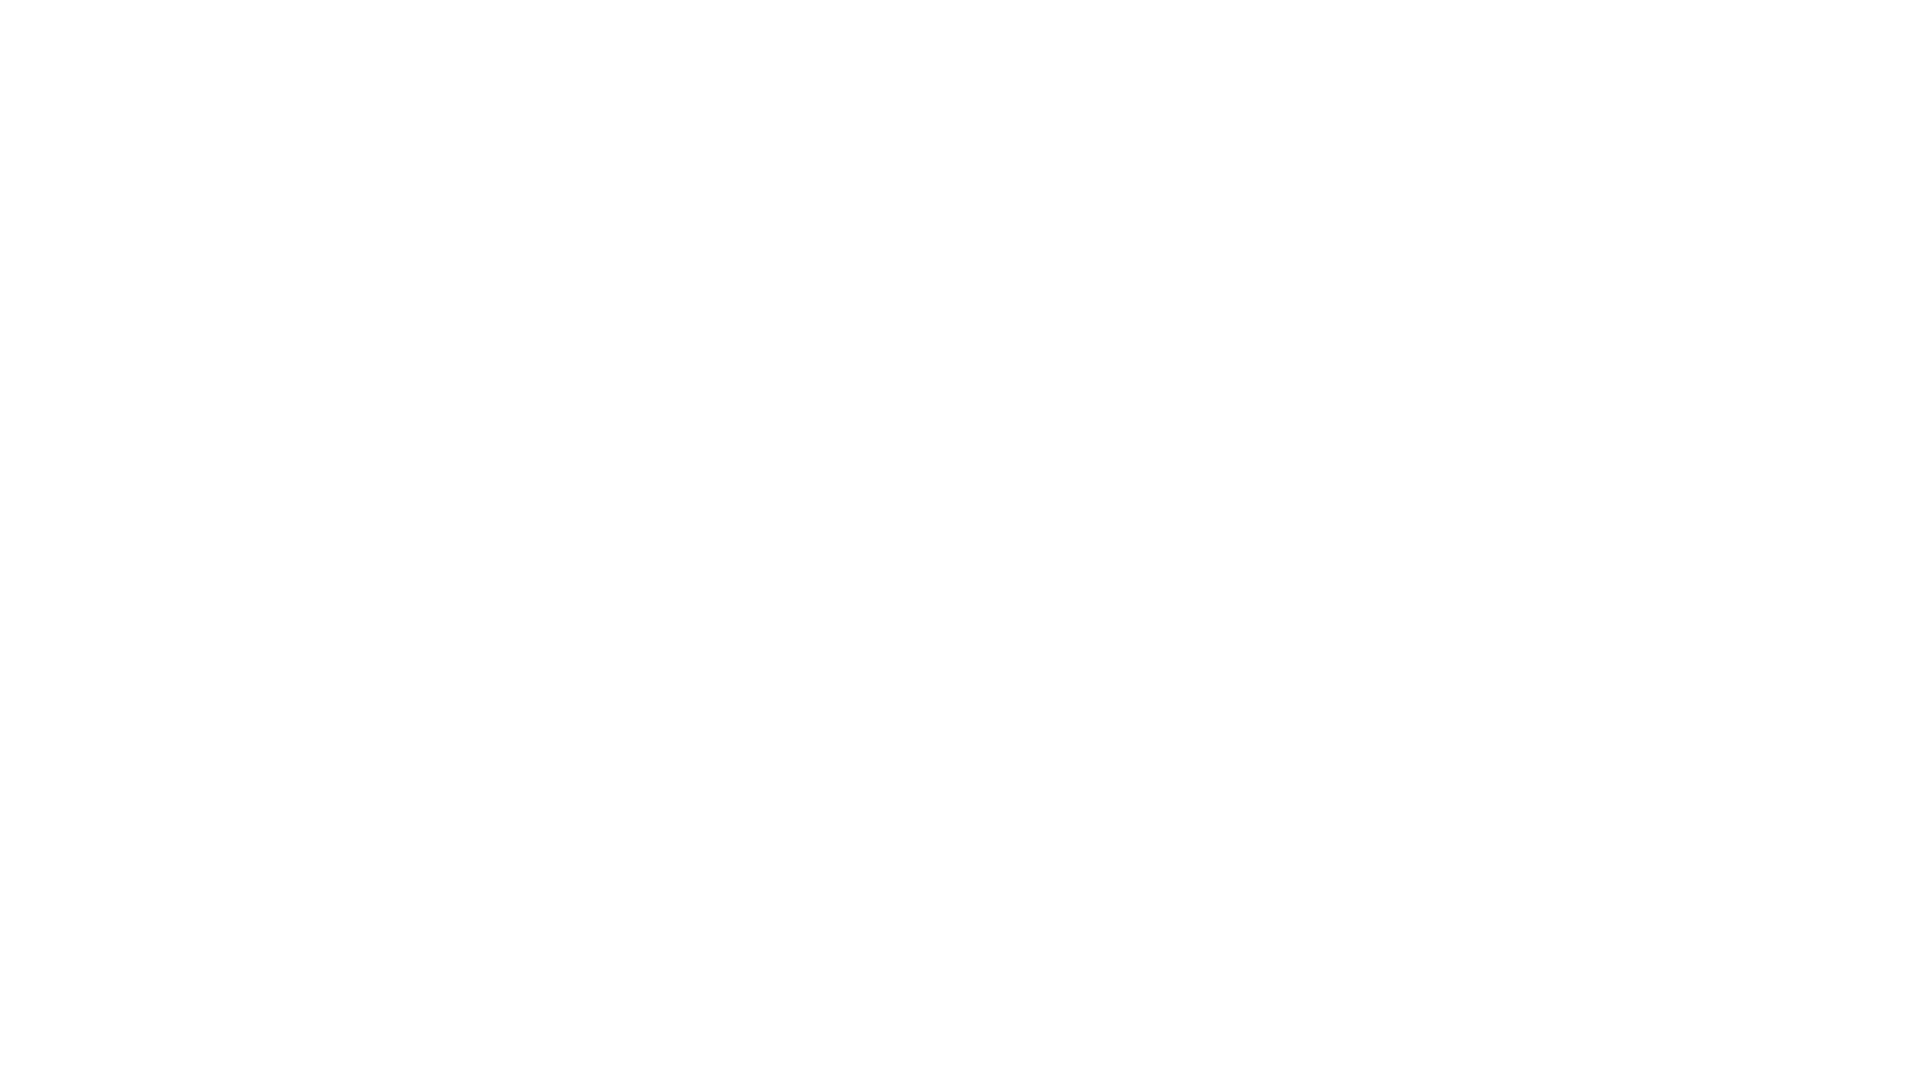

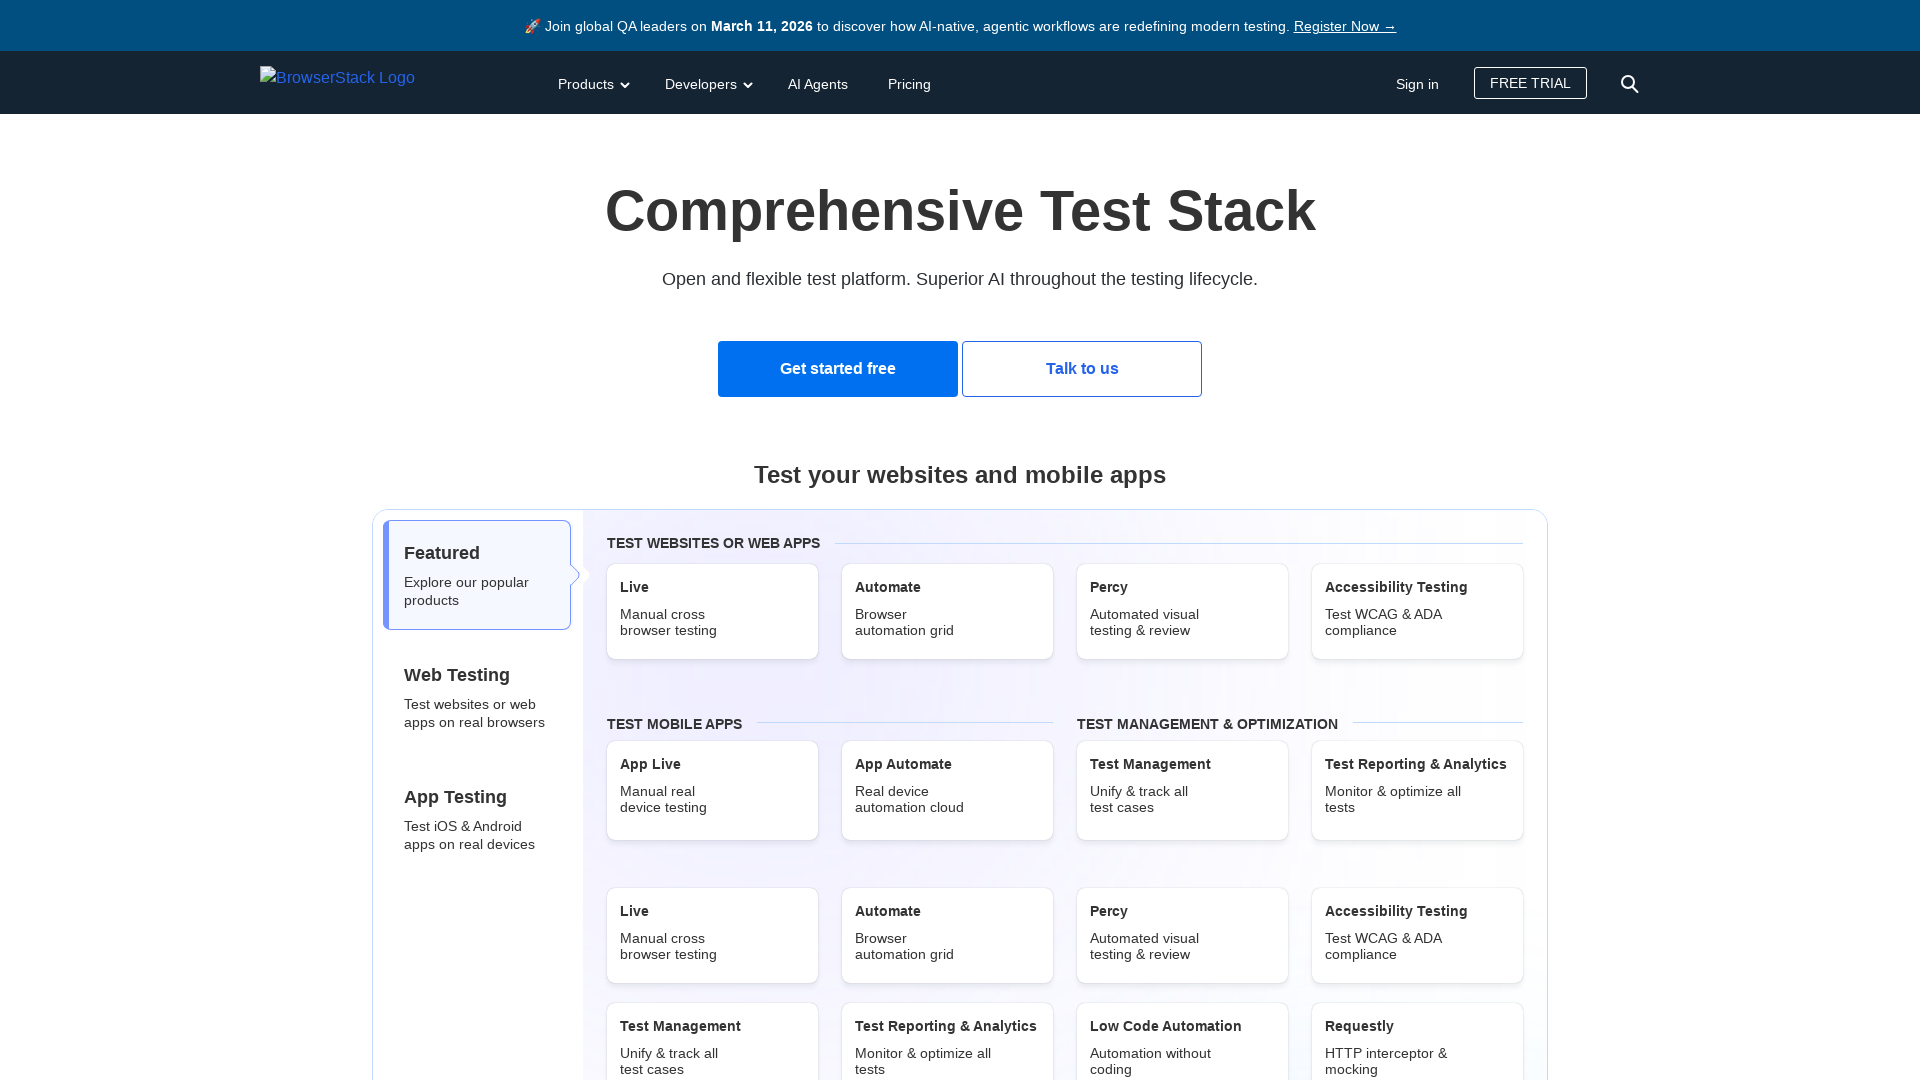